Tests nested iframe navigation by clicking on "Nested Frames" link, switching into the top frame, then the middle frame, and verifying the content element is accessible.

Starting URL: http://the-internet.herokuapp.com/

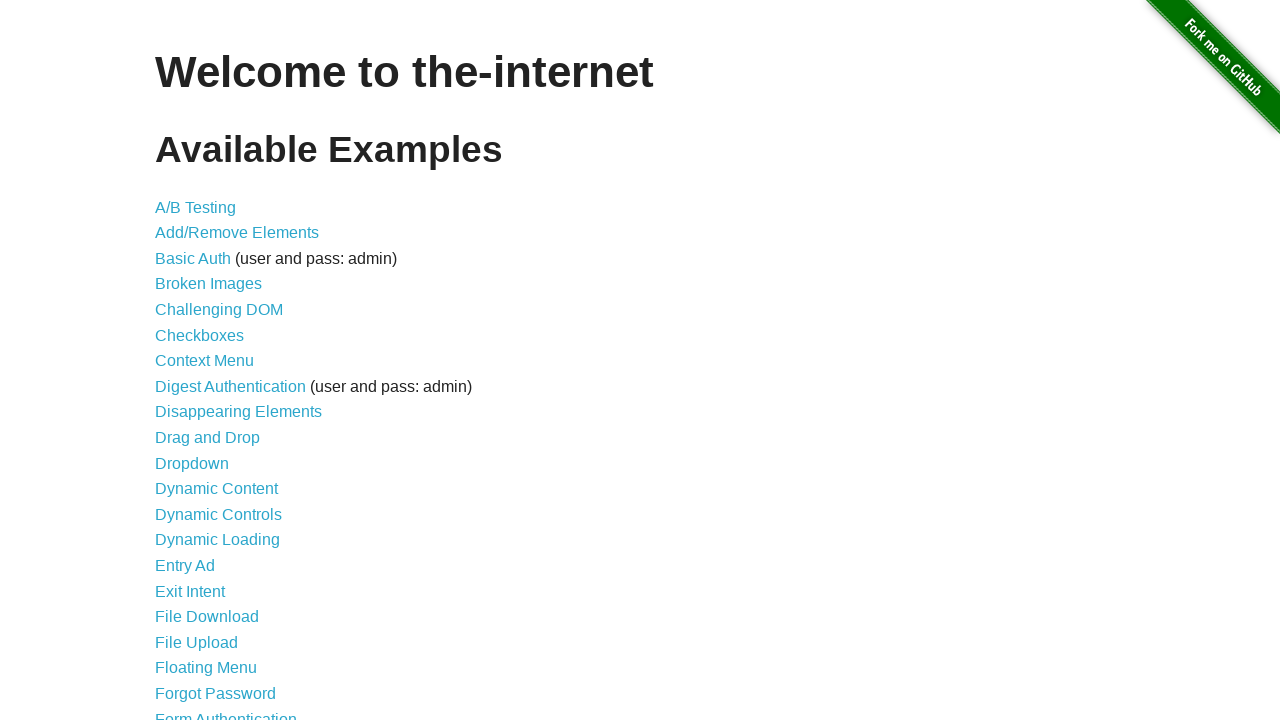

Clicked on 'Nested Frames' link at (210, 395) on text=Nested Frames
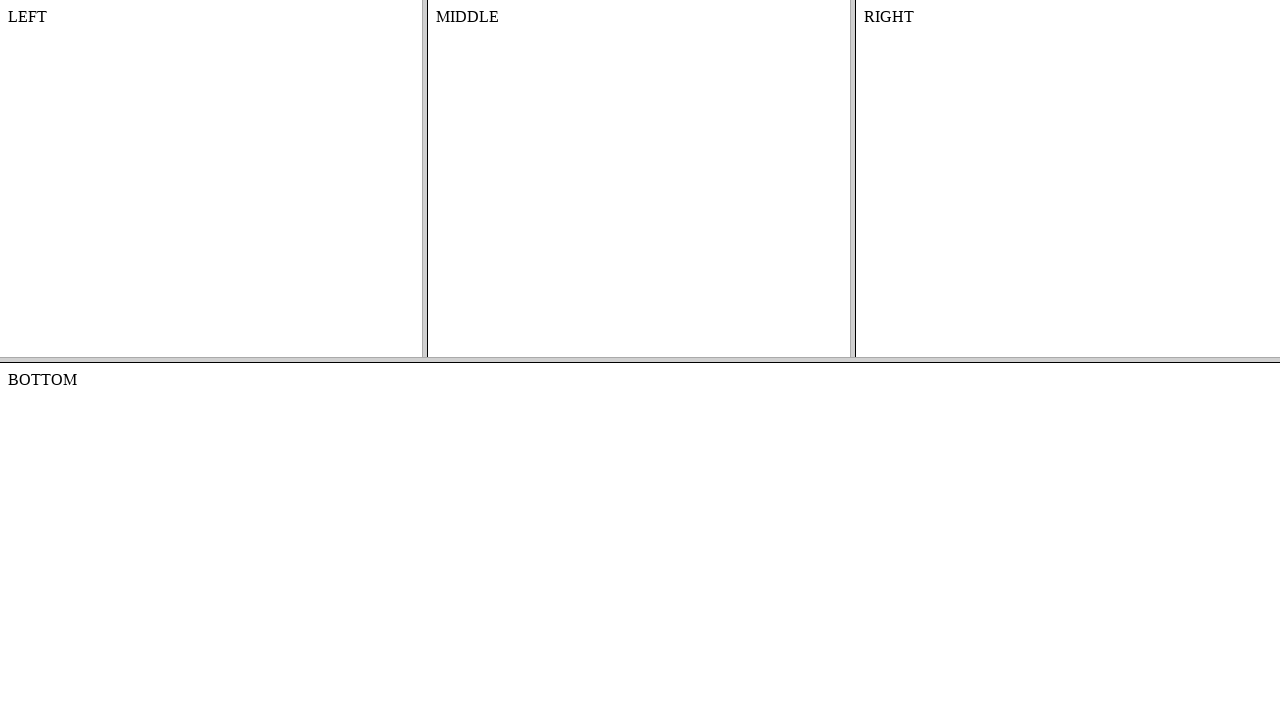

Page loaded completely
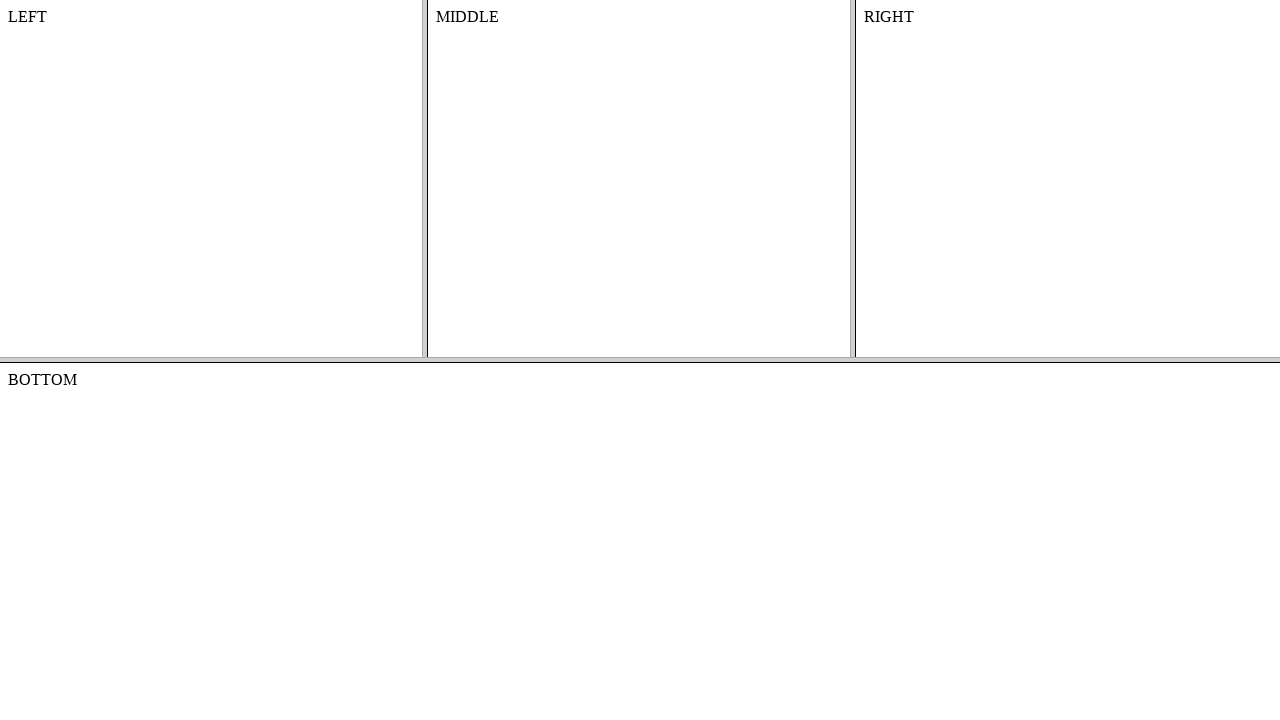

Switched to top frame
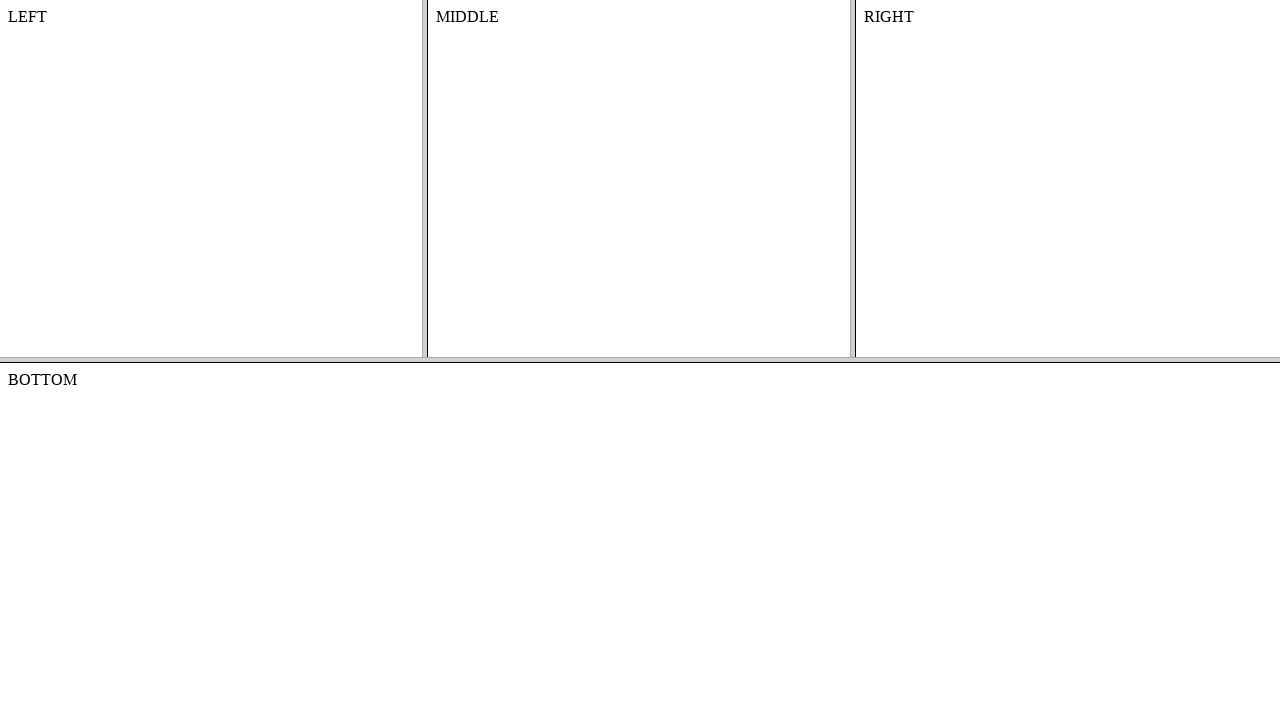

Switched to middle frame within top frame
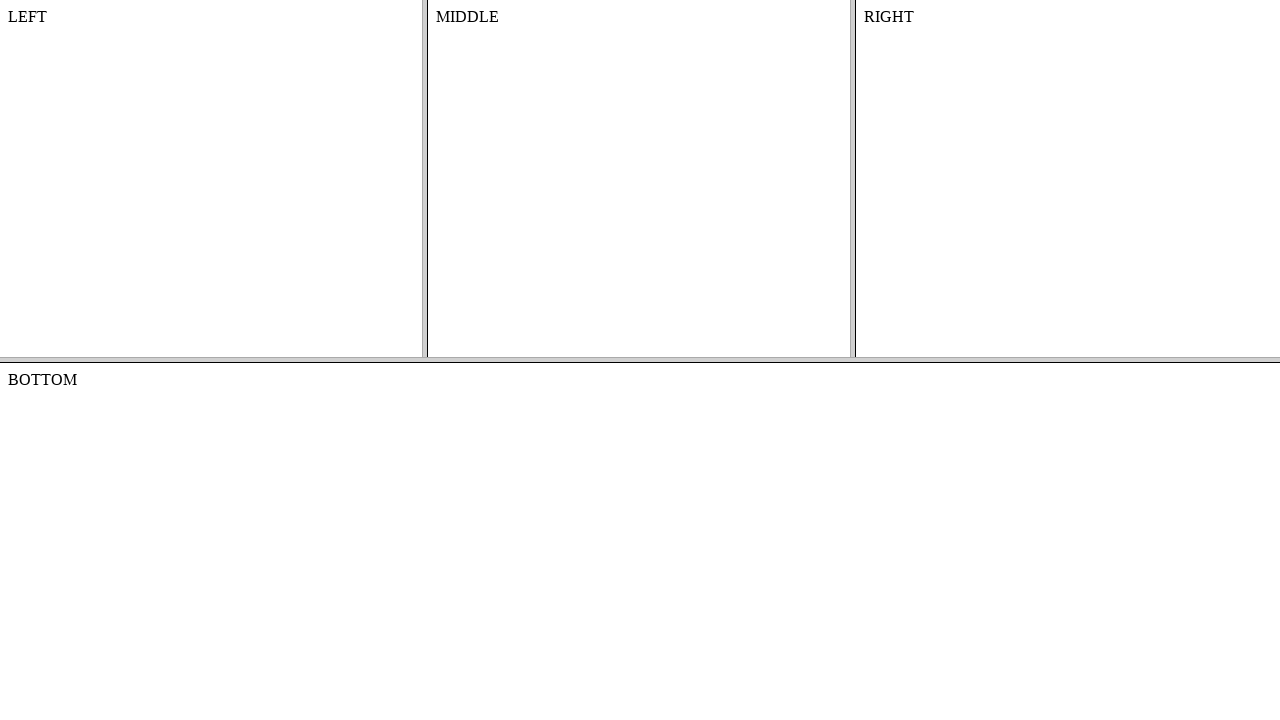

Retrieved content text from middle frame: MIDDLE
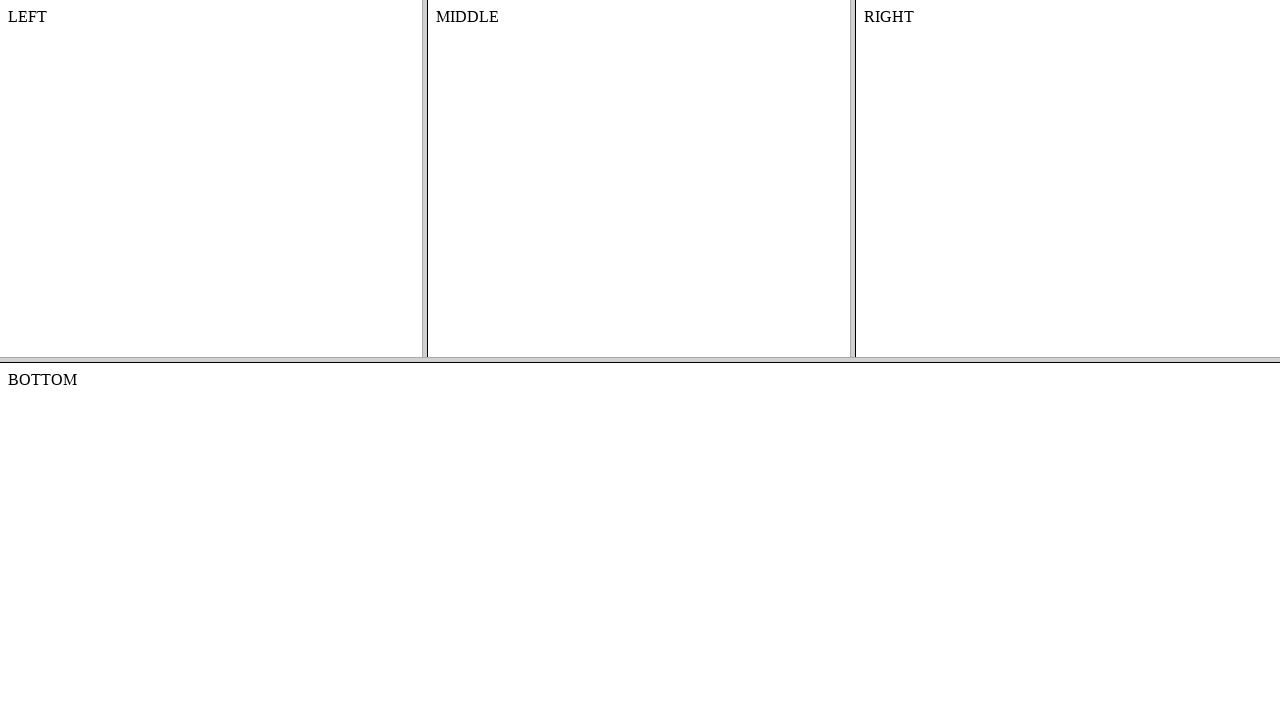

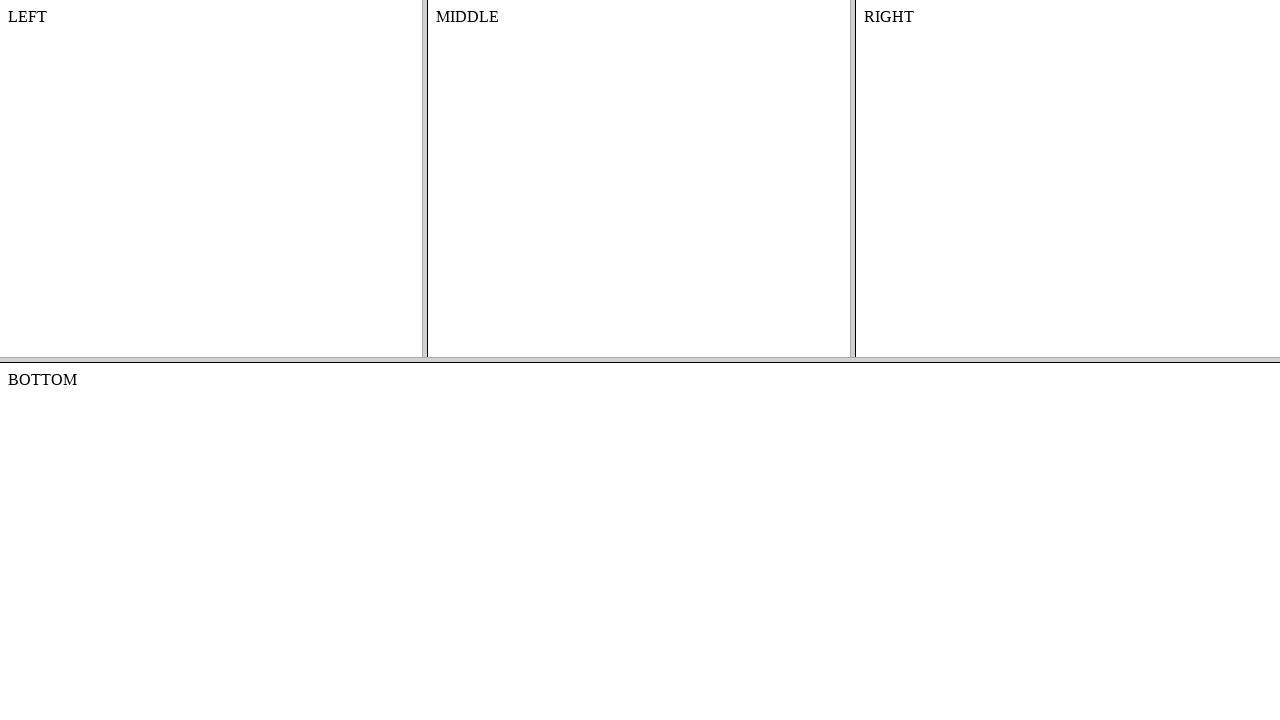